Tests hover/mouse interactions by moving to the CYDEO link, then to the Home link, and scrolling up the page using keyboard actions.

Starting URL: https://practice.cydeo.com

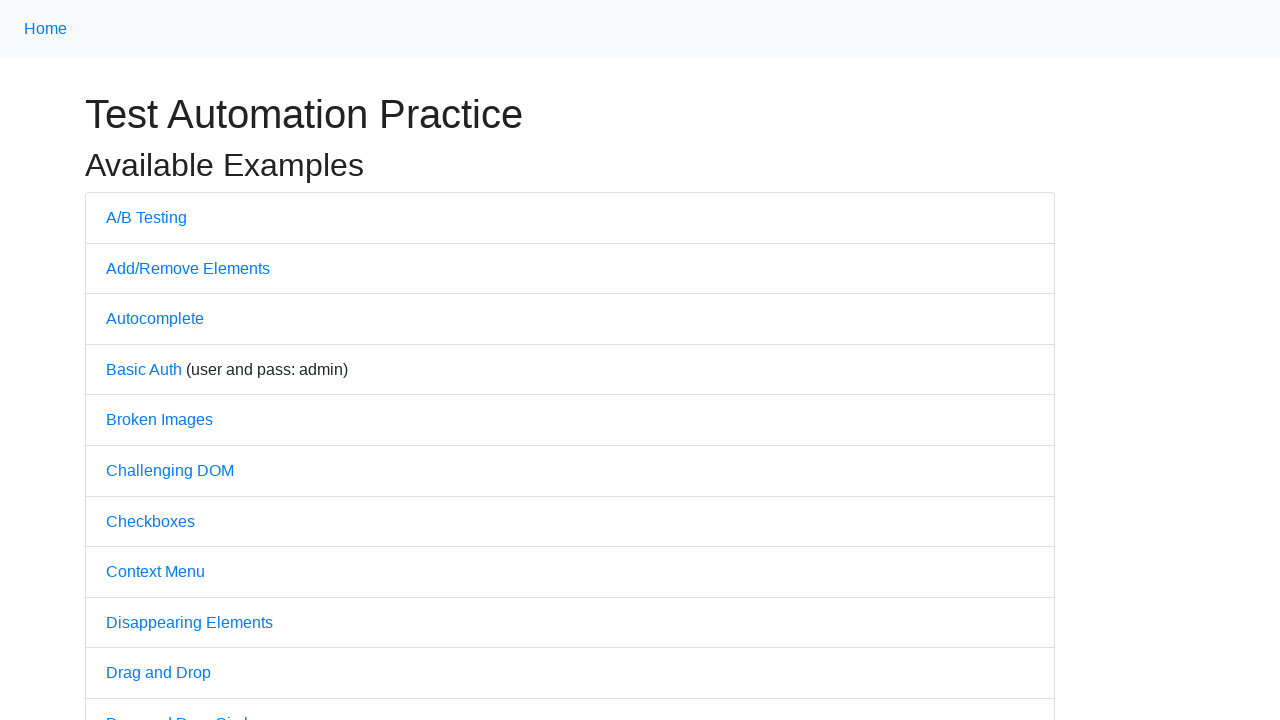

Hovered over the CYDEO link at (614, 707) on xpath=//a[.='CYDEO']
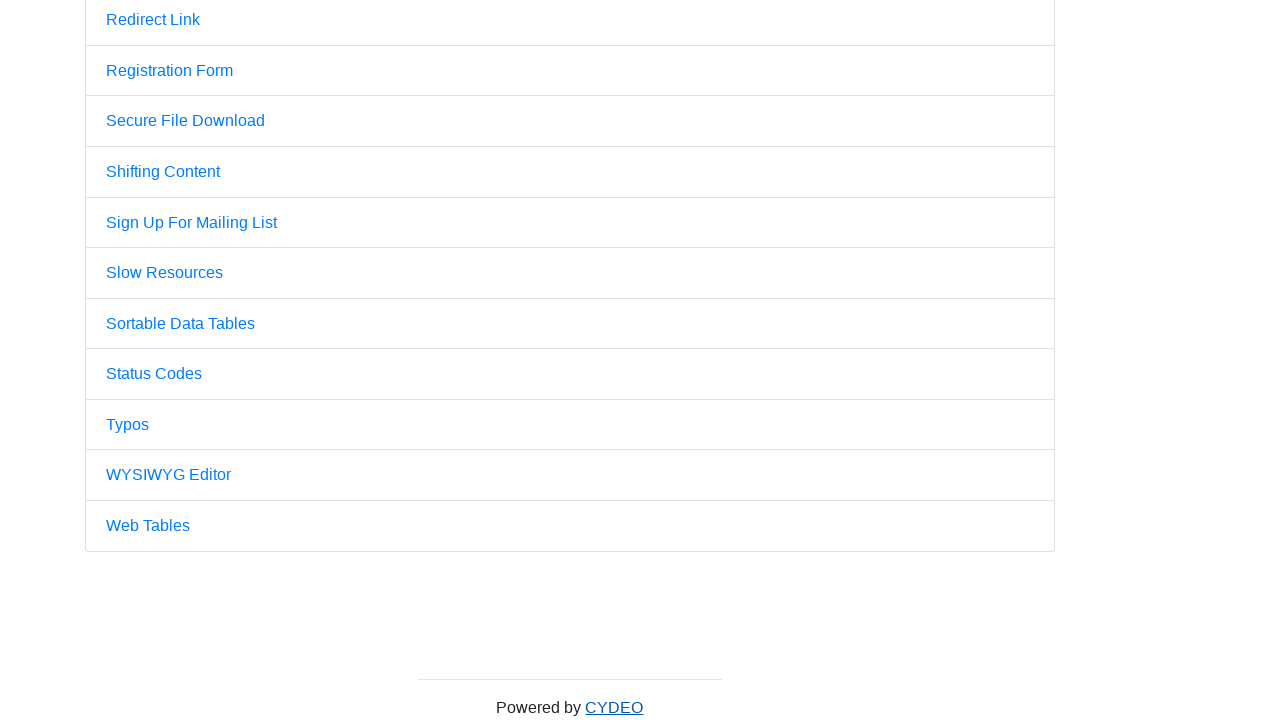

Hovered over the Home link at (46, 29) on xpath=//a[.='Home']
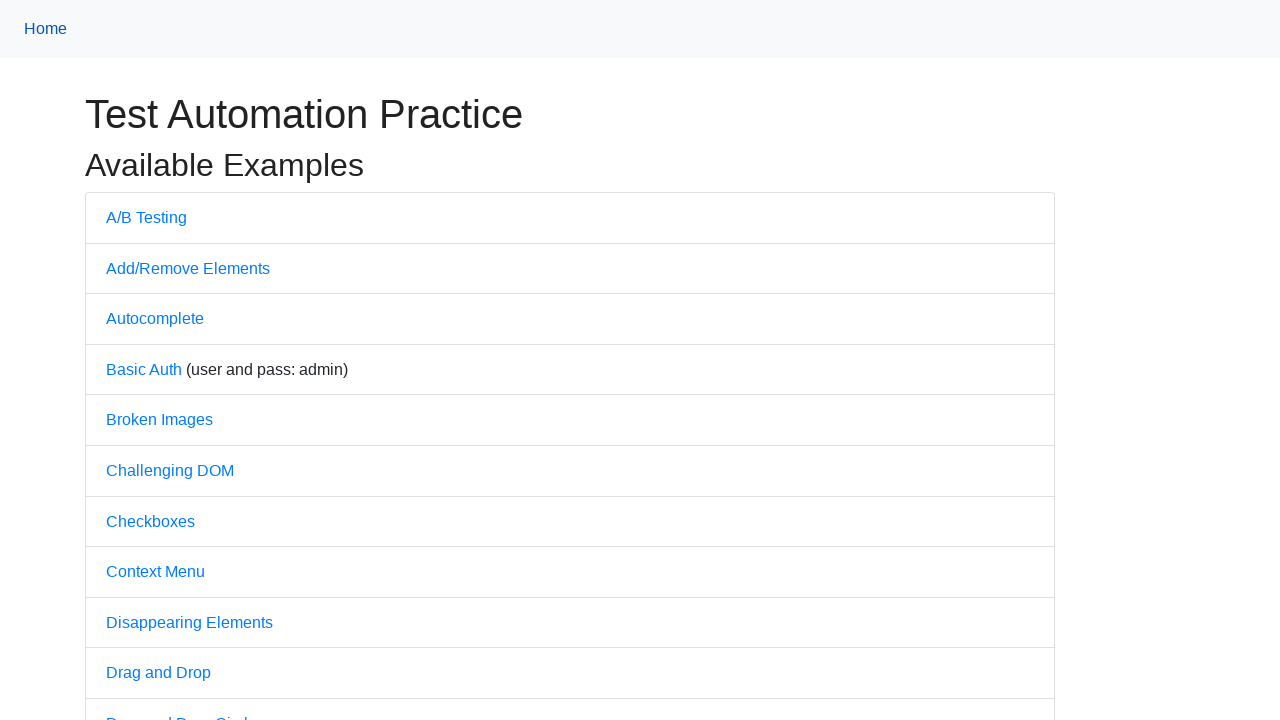

Pressed PageUp key (1st time)
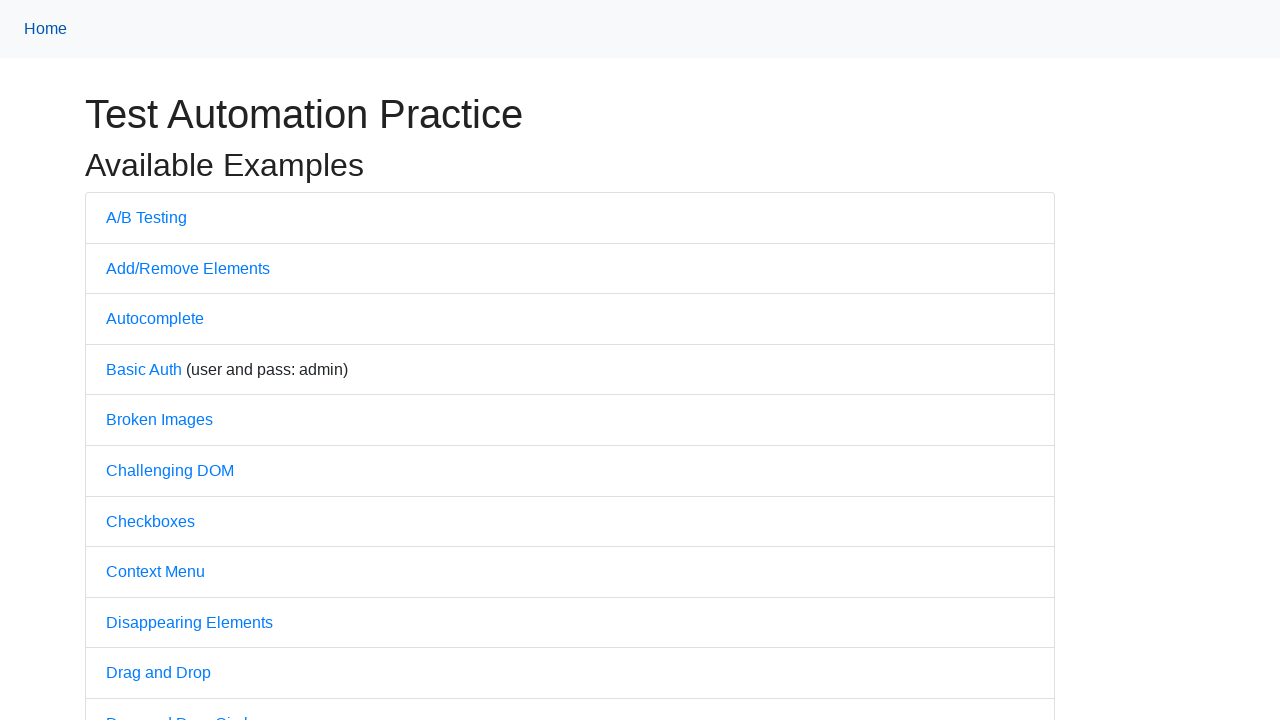

Pressed PageUp key (2nd time)
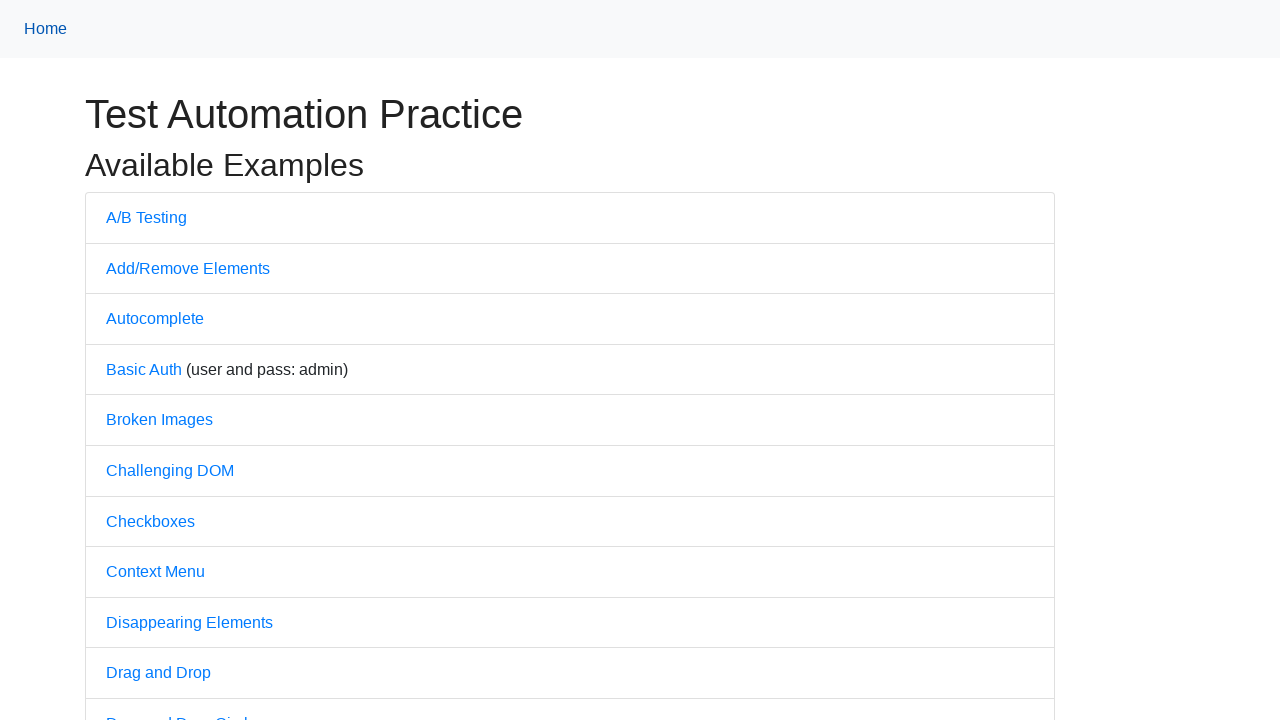

Pressed PageUp key (3rd time)
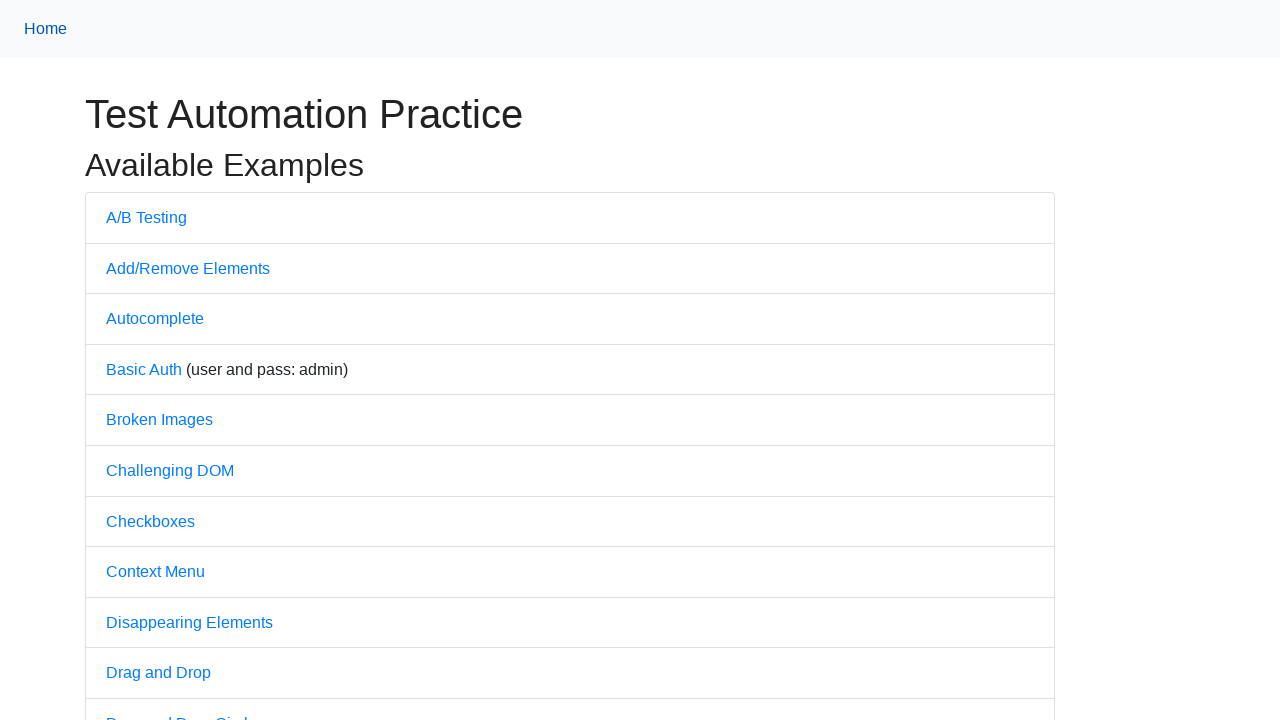

Pressed PageUp key (4th time)
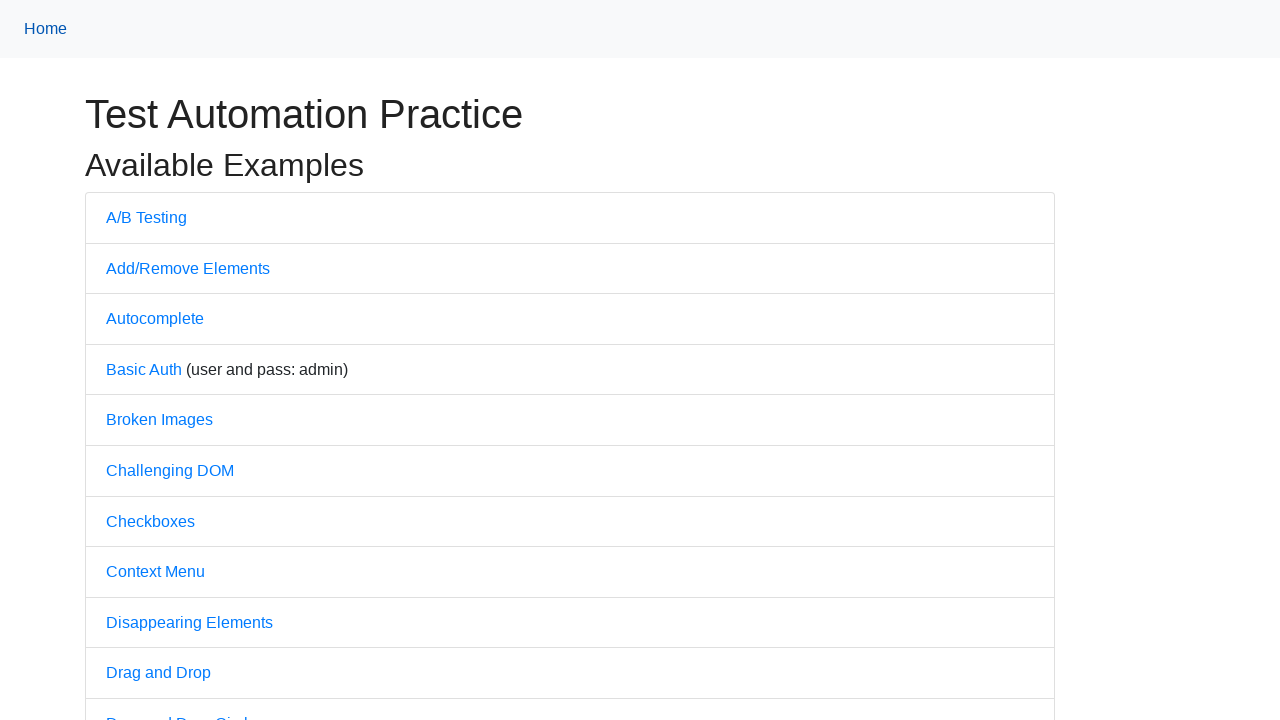

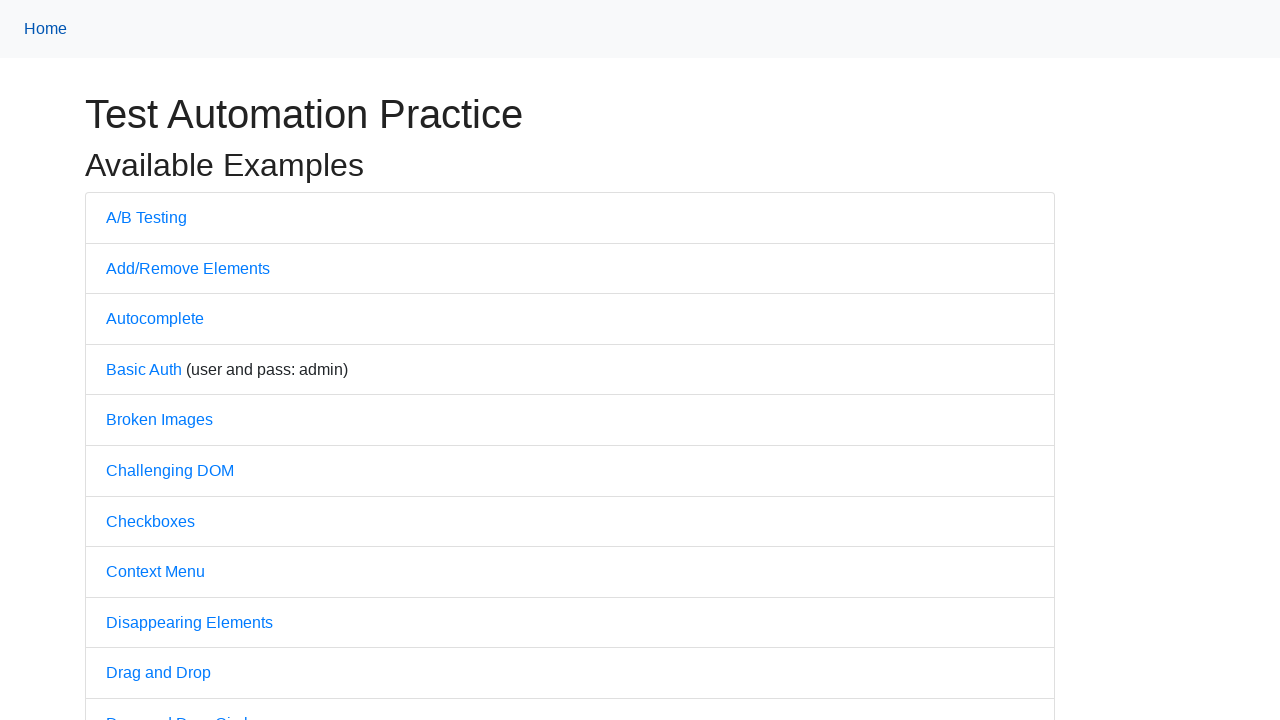